Tests nested frame navigation by switching between multiple frames and accessing content in each frame

Starting URL: https://the-internet.herokuapp.com/frames

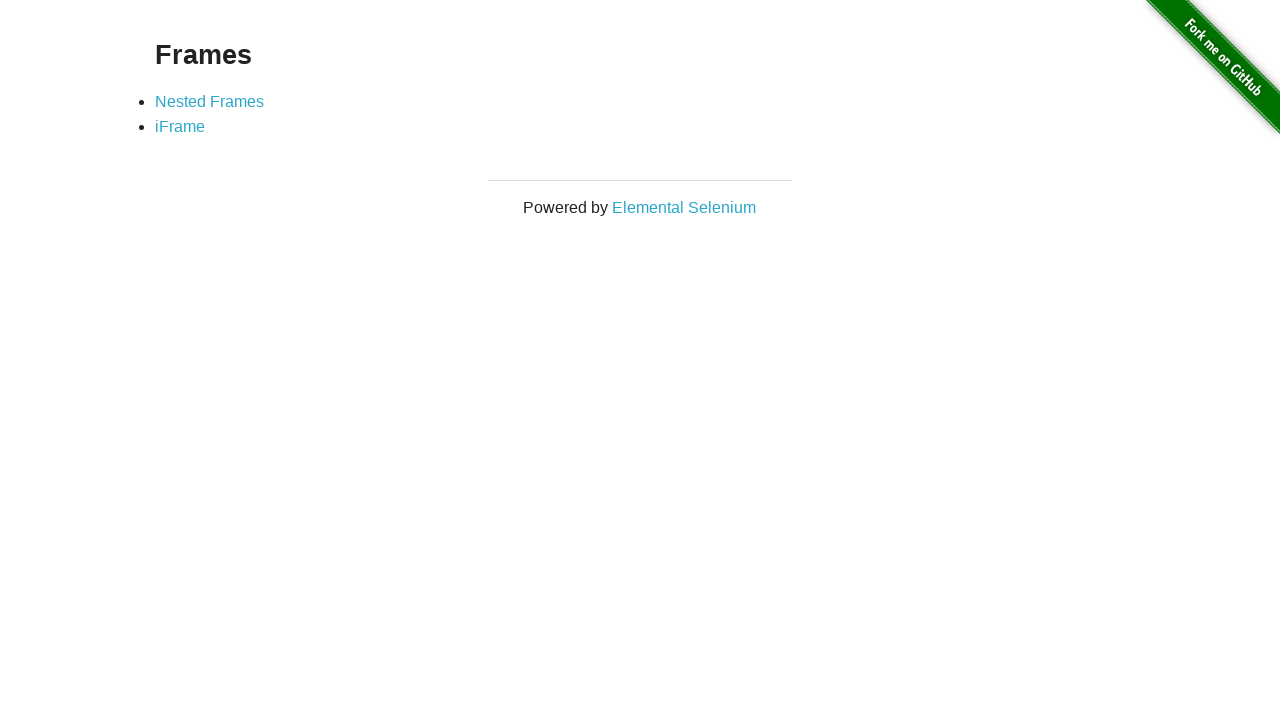

Clicked on Nested Frames link at (210, 101) on text=Nested Frames
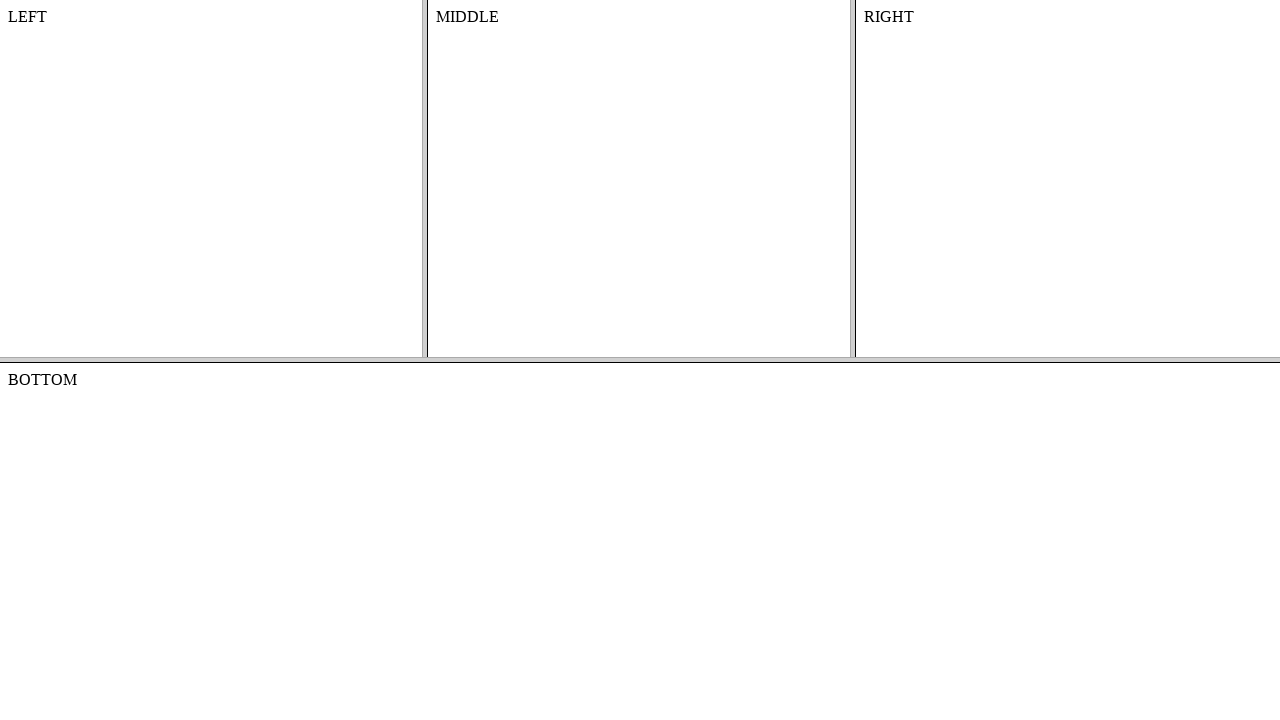

Located frame-top (parent frame)
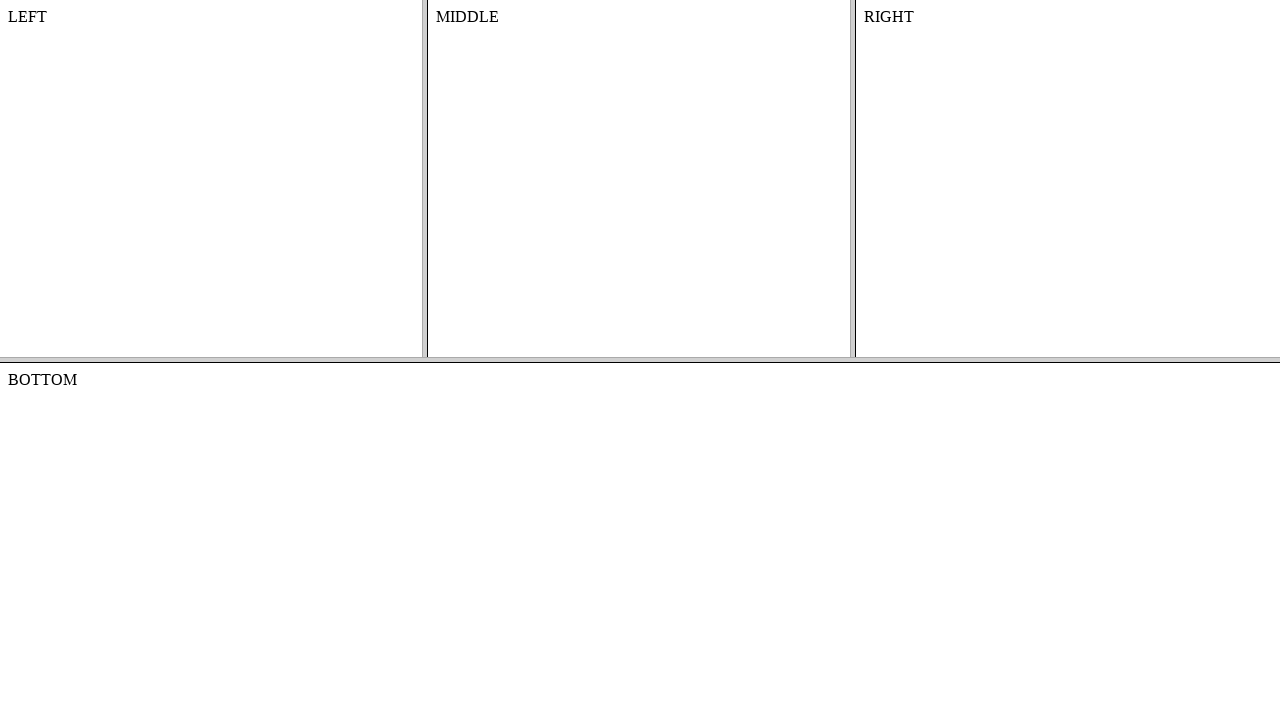

Located frame-left nested frame
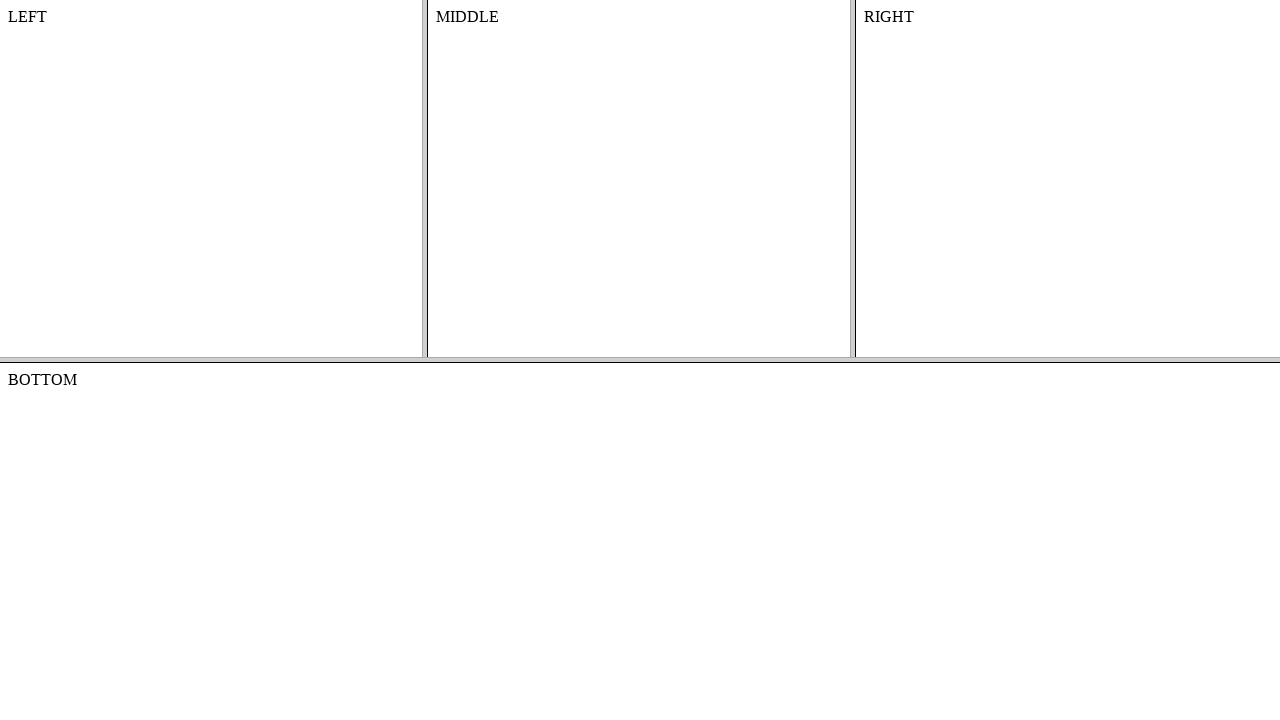

Extracted text content from LEFT frame
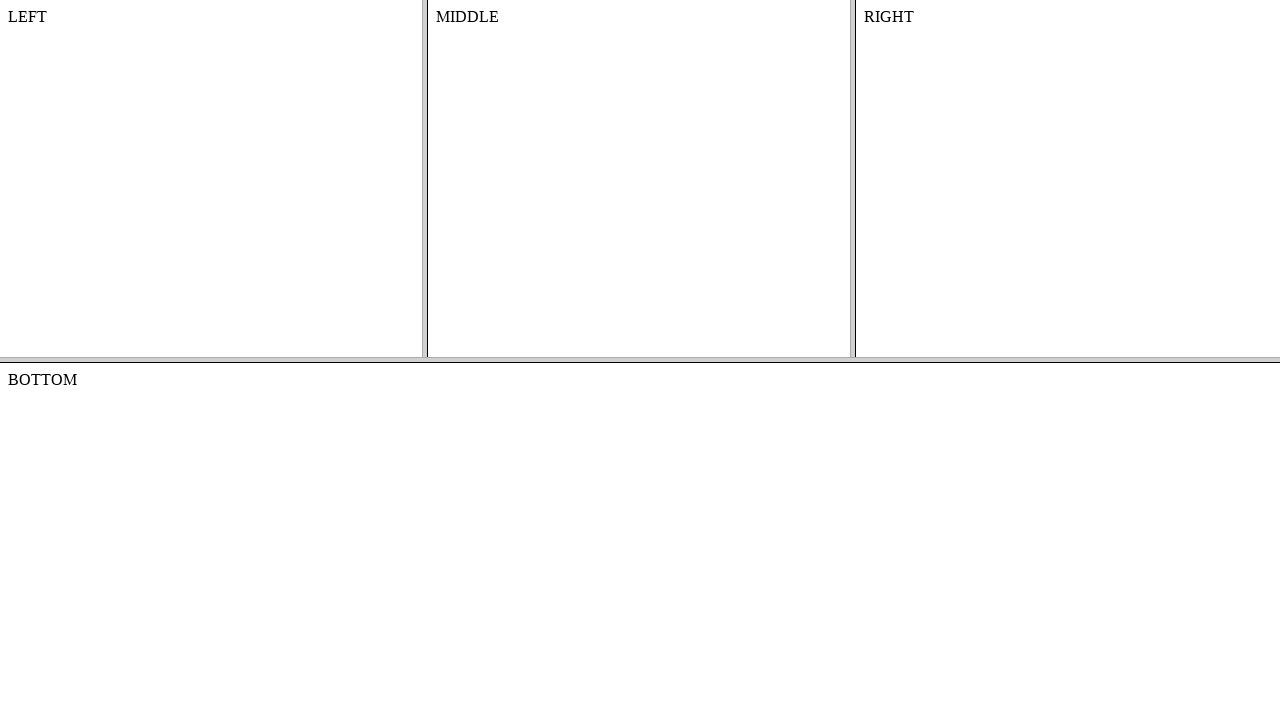

Printed LEFT frame content
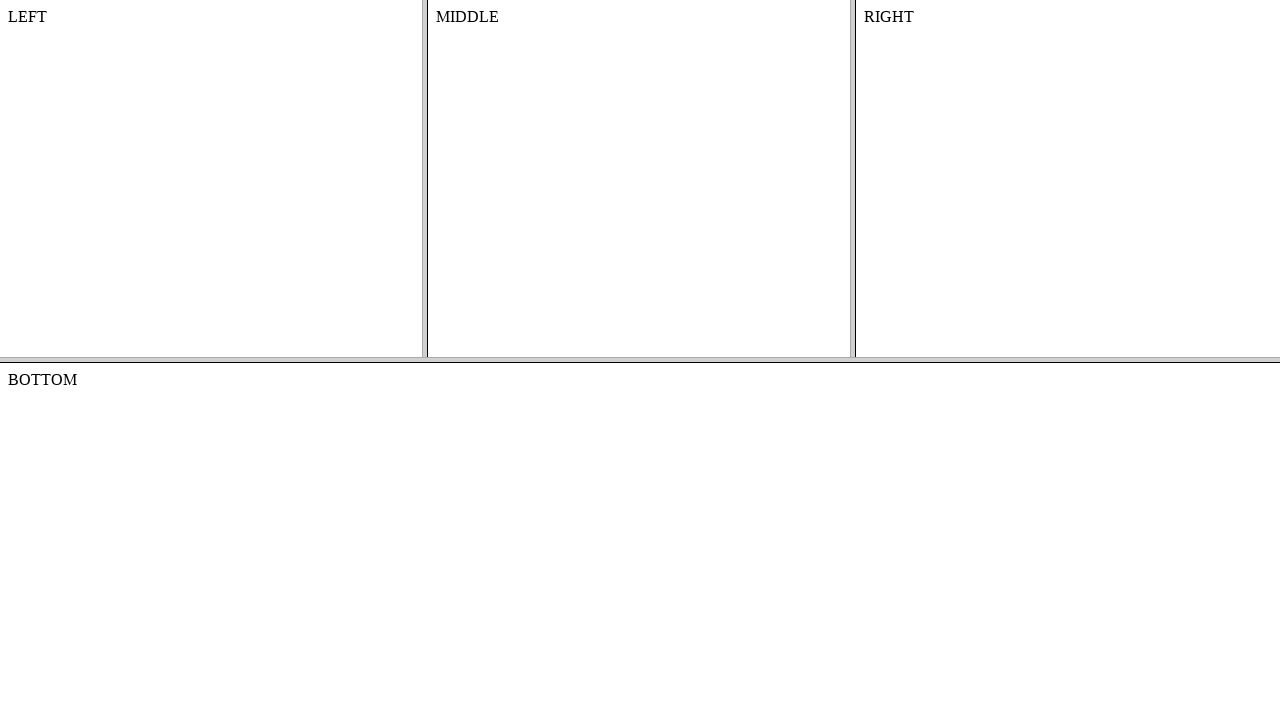

Located frame-middle nested frame
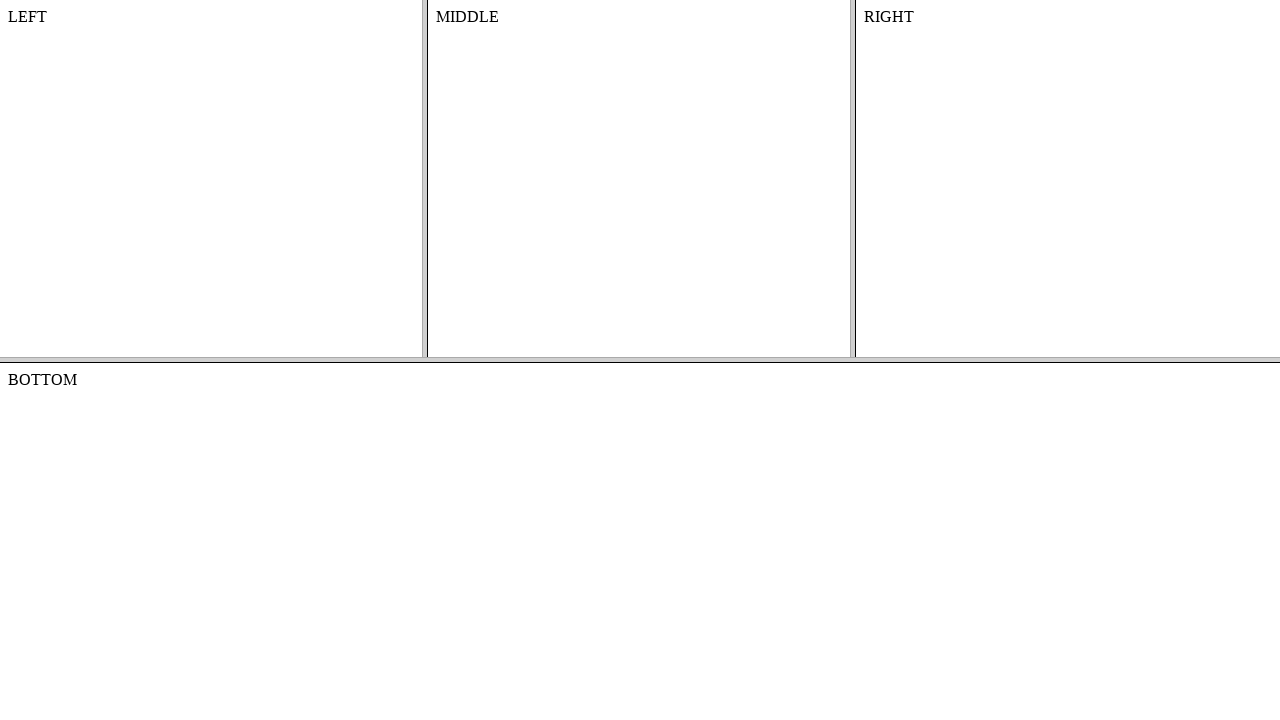

Extracted text content from MIDDLE frame
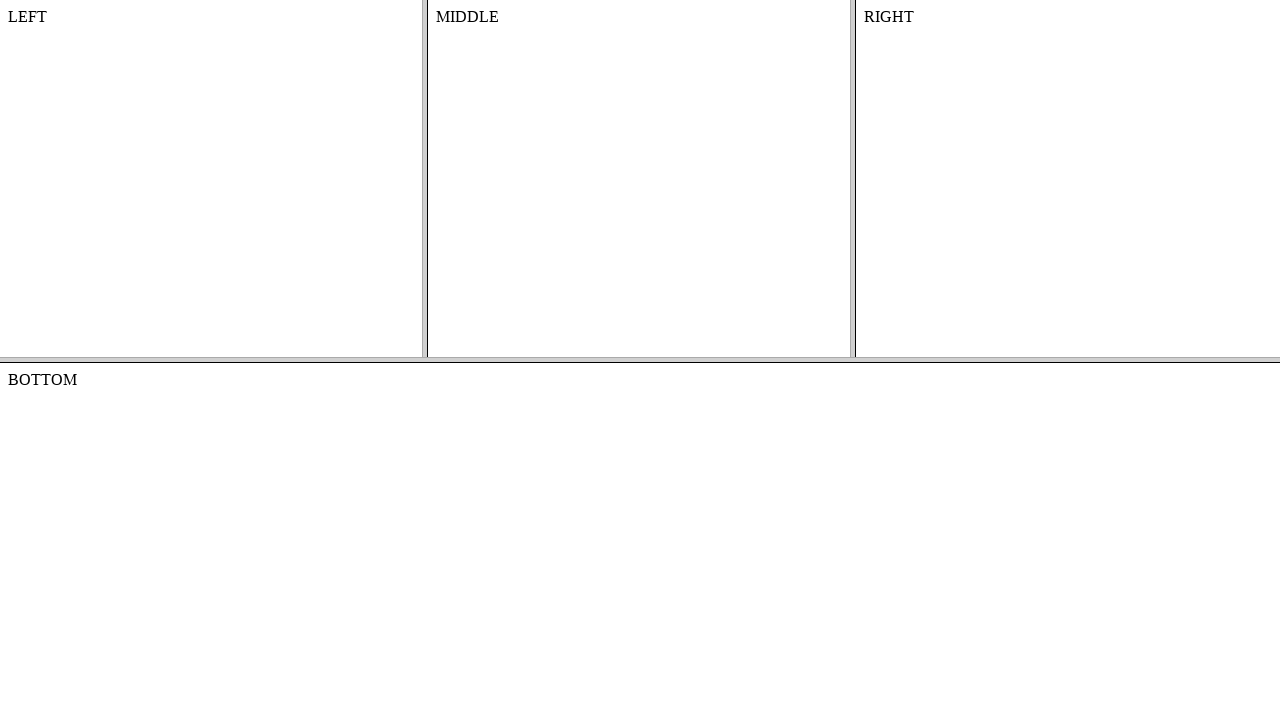

Printed MIDDLE frame content
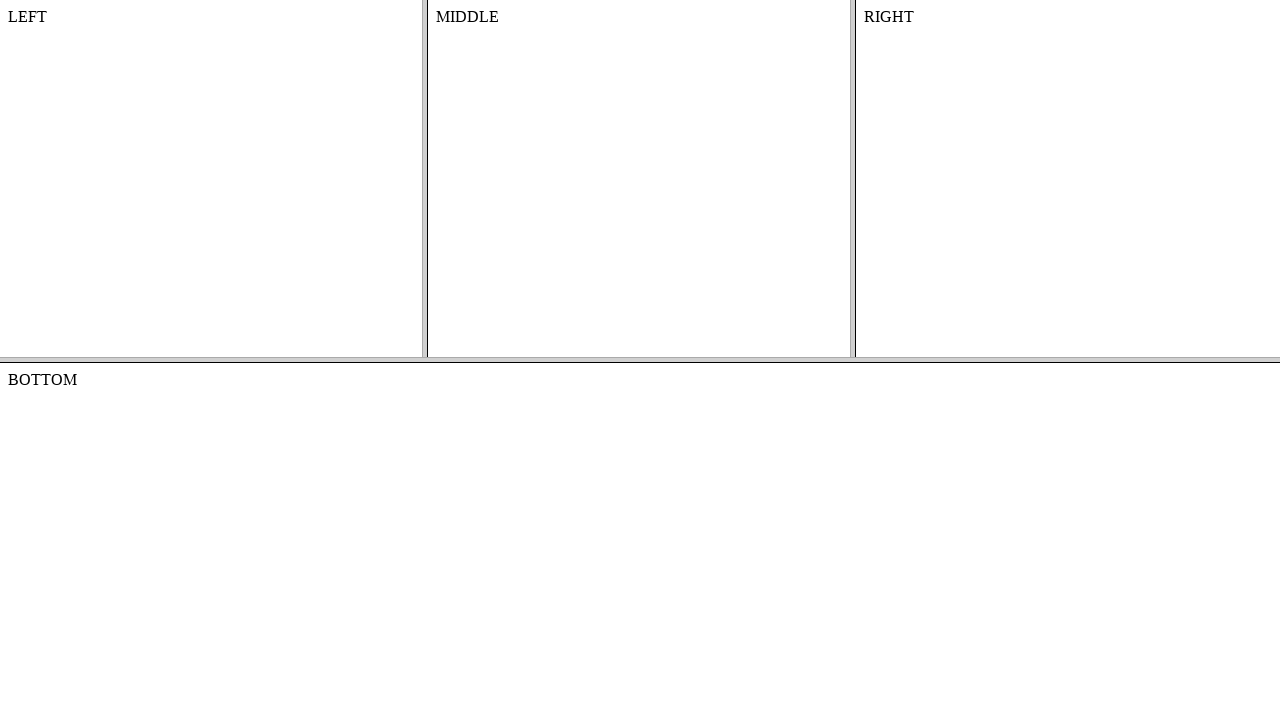

Located frame-bottom (direct child frame)
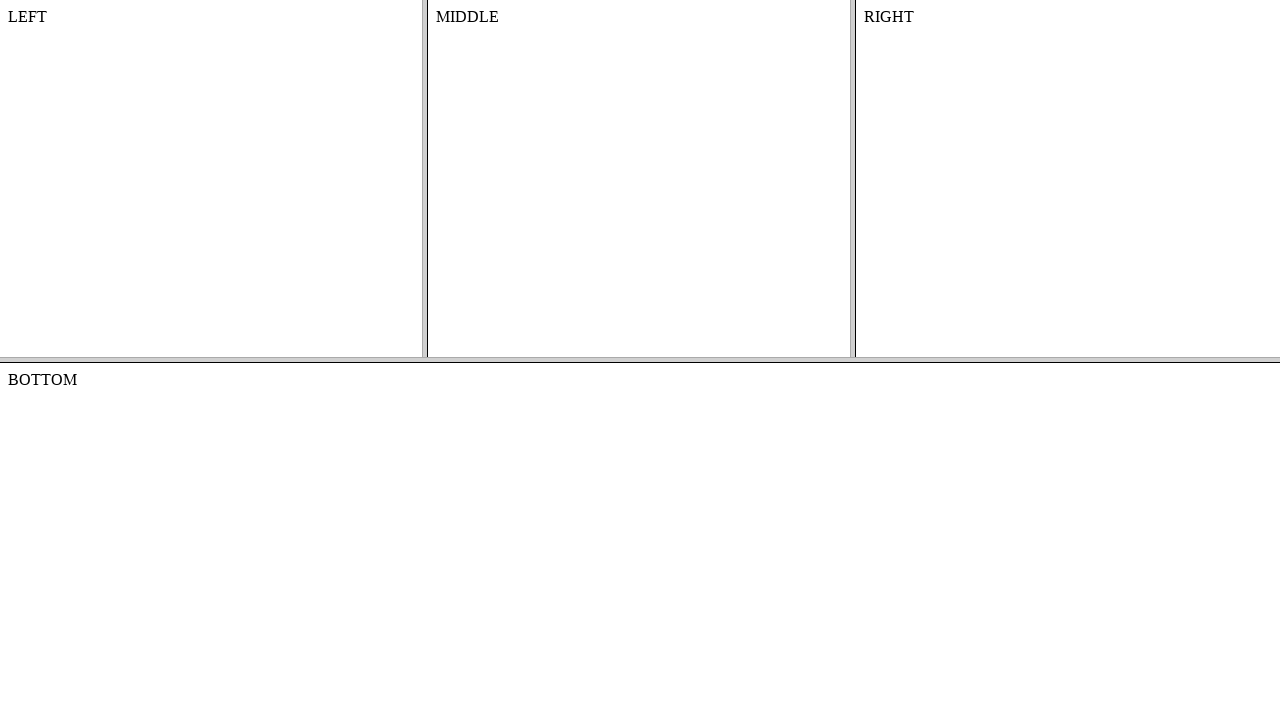

Extracted text content from BOTTOM frame
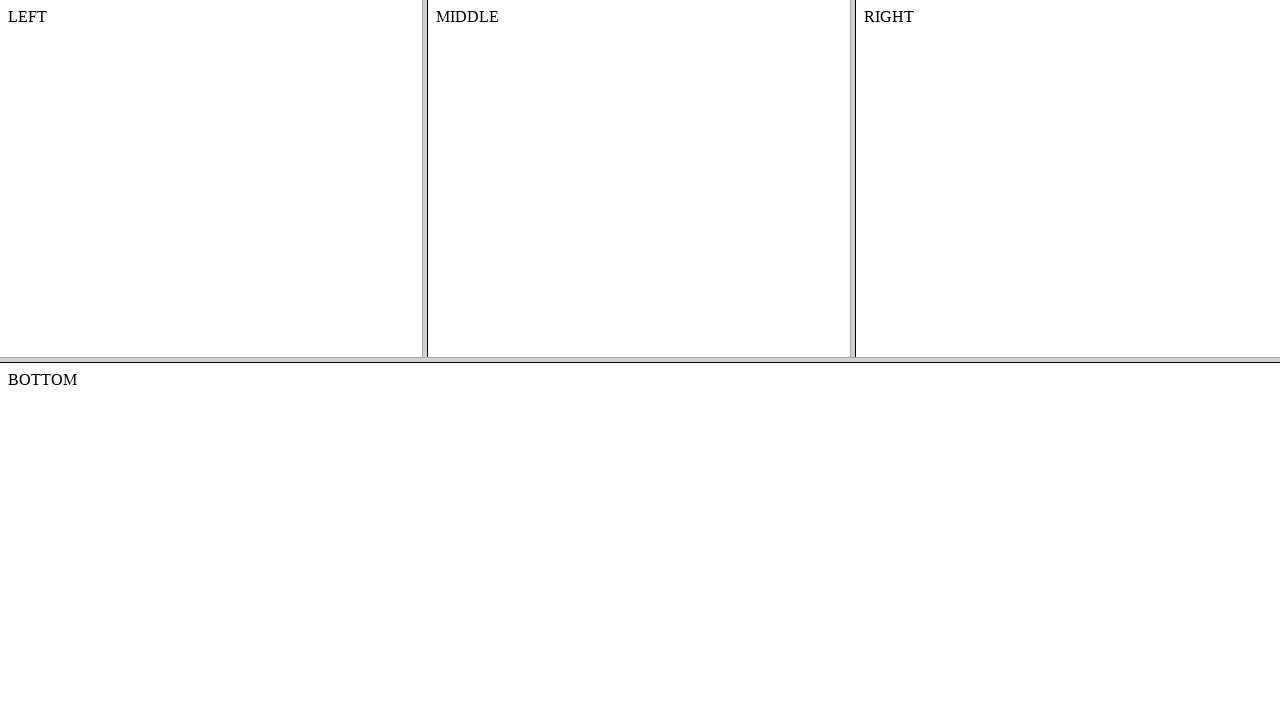

Printed BOTTOM frame content
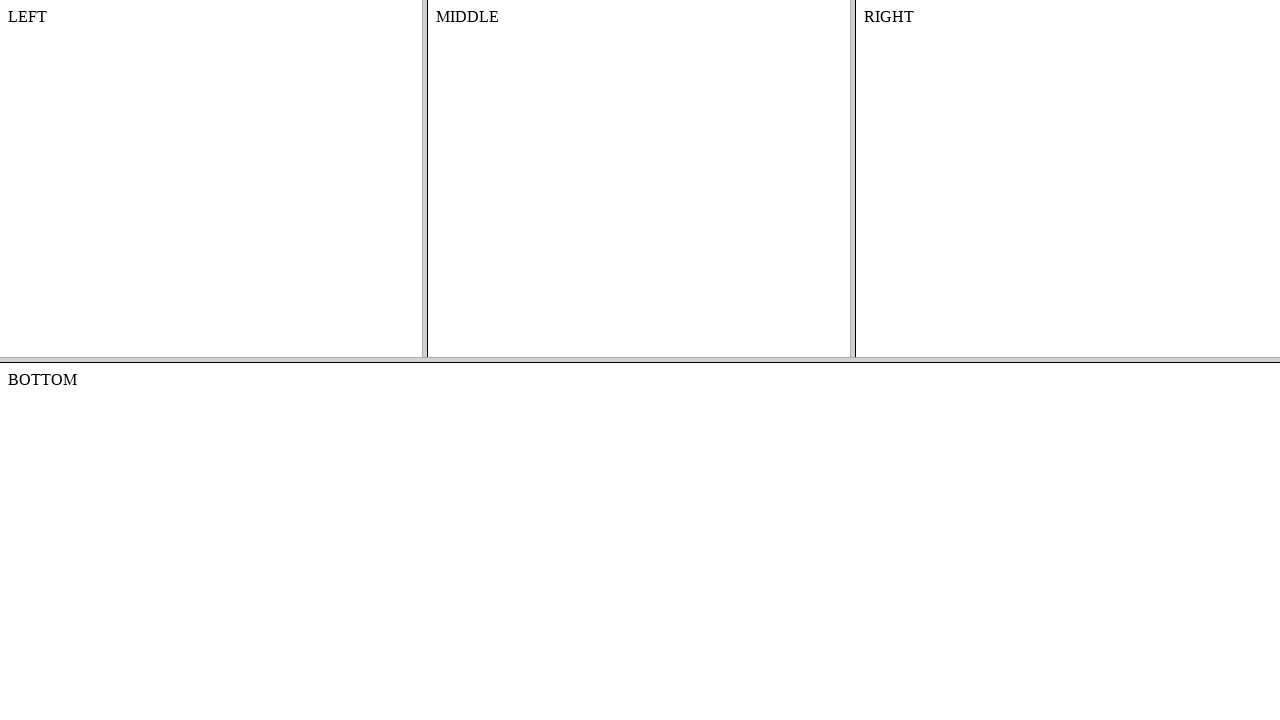

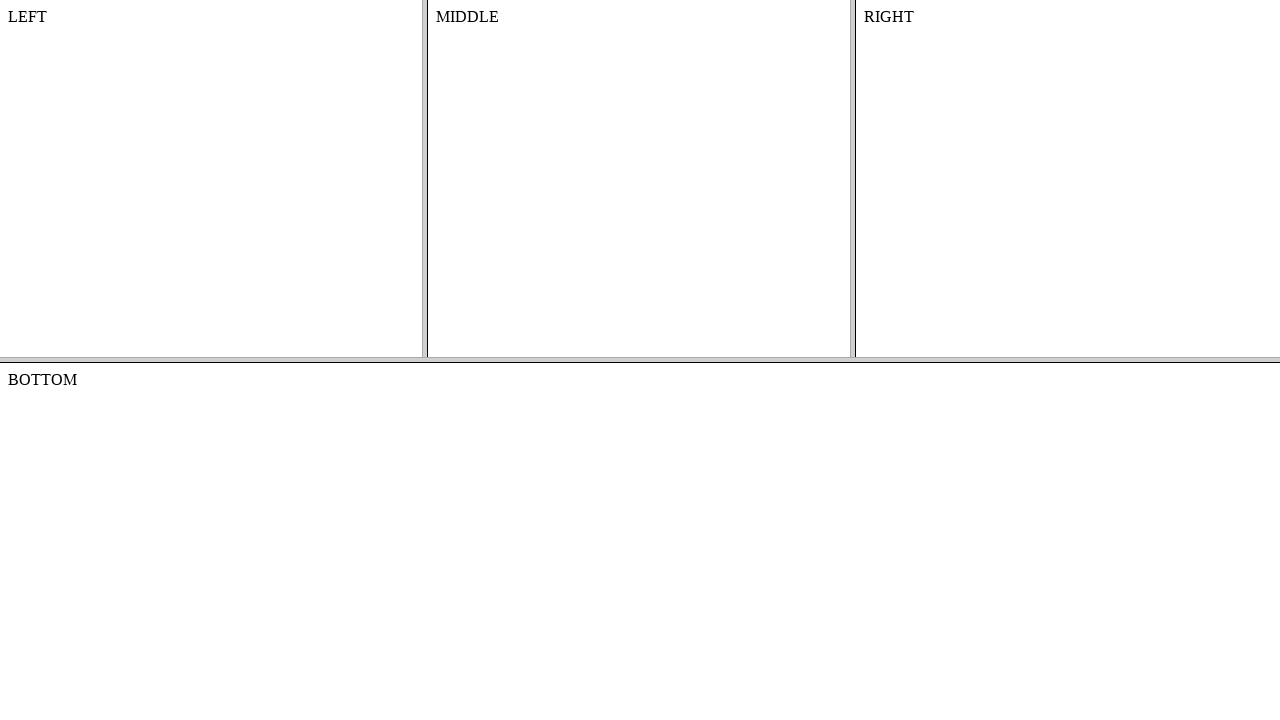